Tests handling of JavaScript alert dialog by clicking a button that triggers an alert and accepting it

Starting URL: https://practice.expandtesting.com/js-dialogs

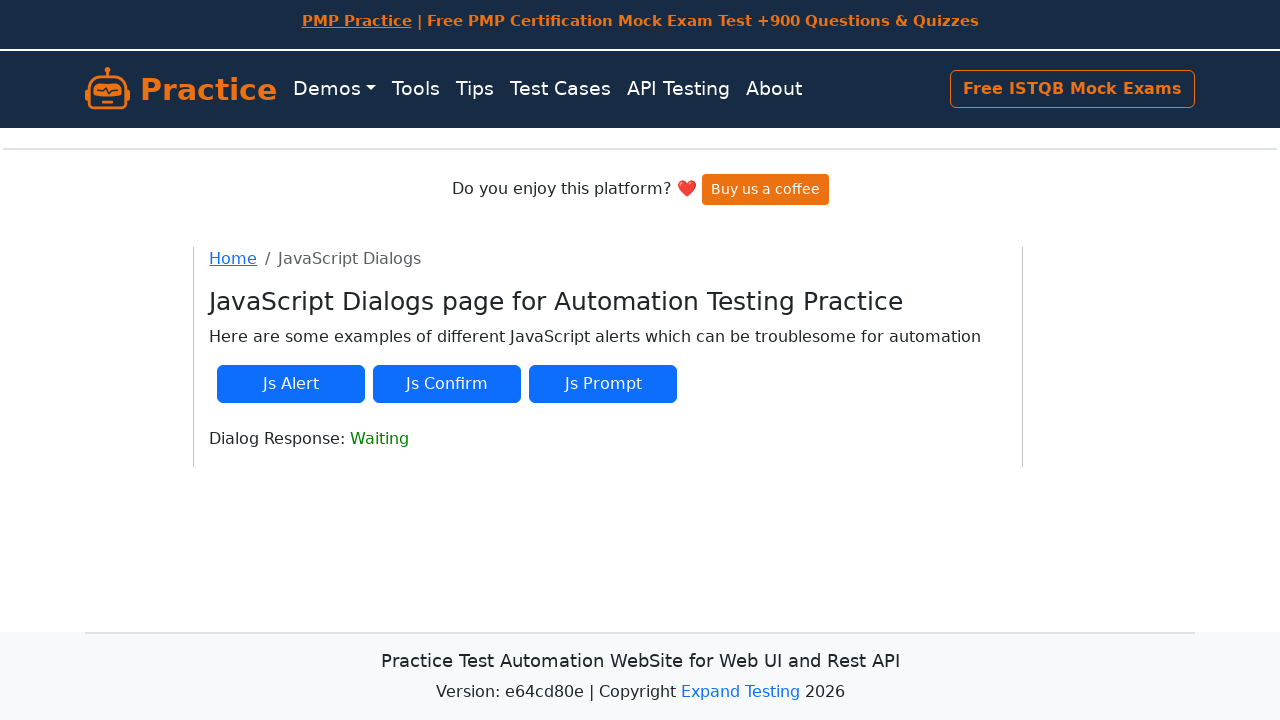

Set up dialog handler to accept alerts
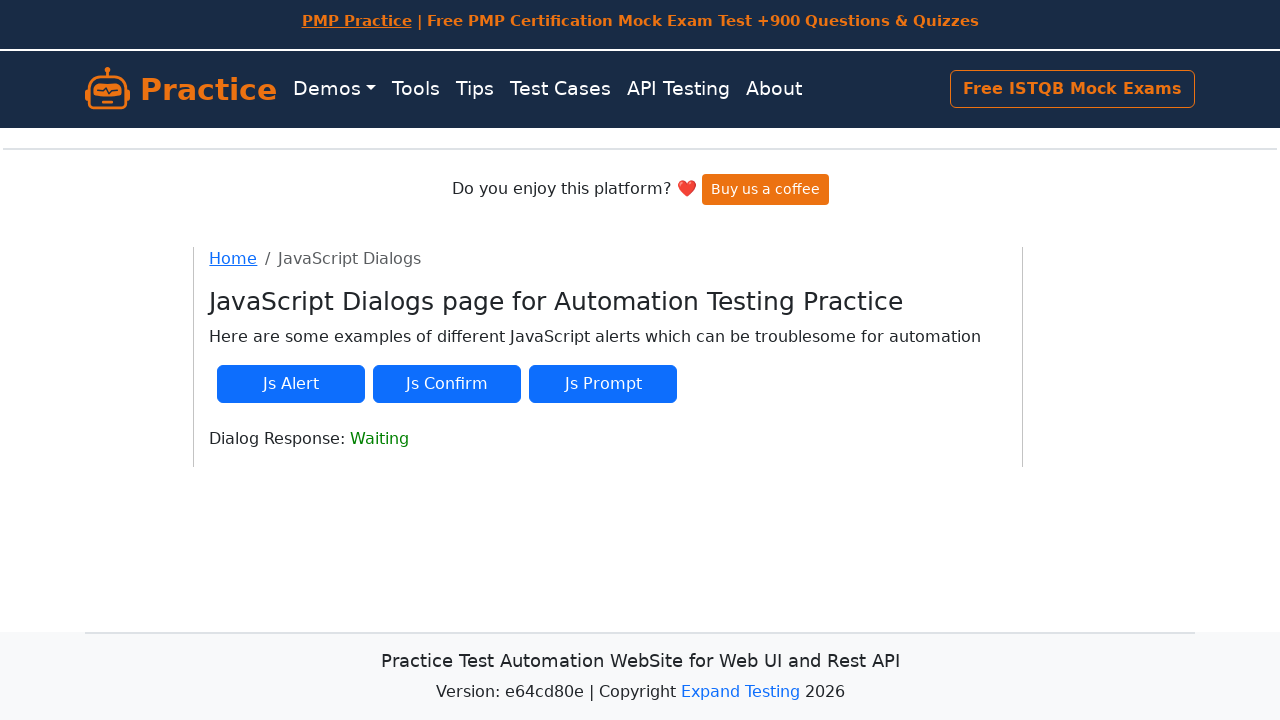

Clicked button to trigger JavaScript alert at (291, 384) on [onclick="jsAlert()"]
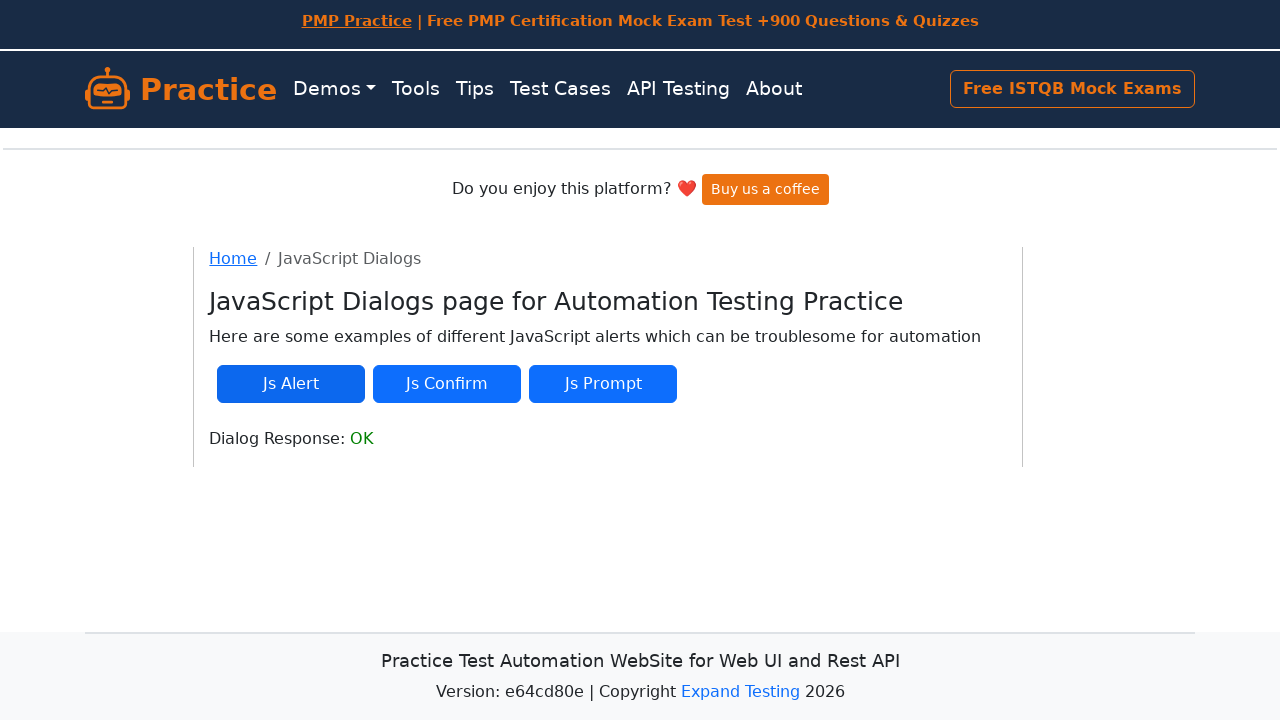

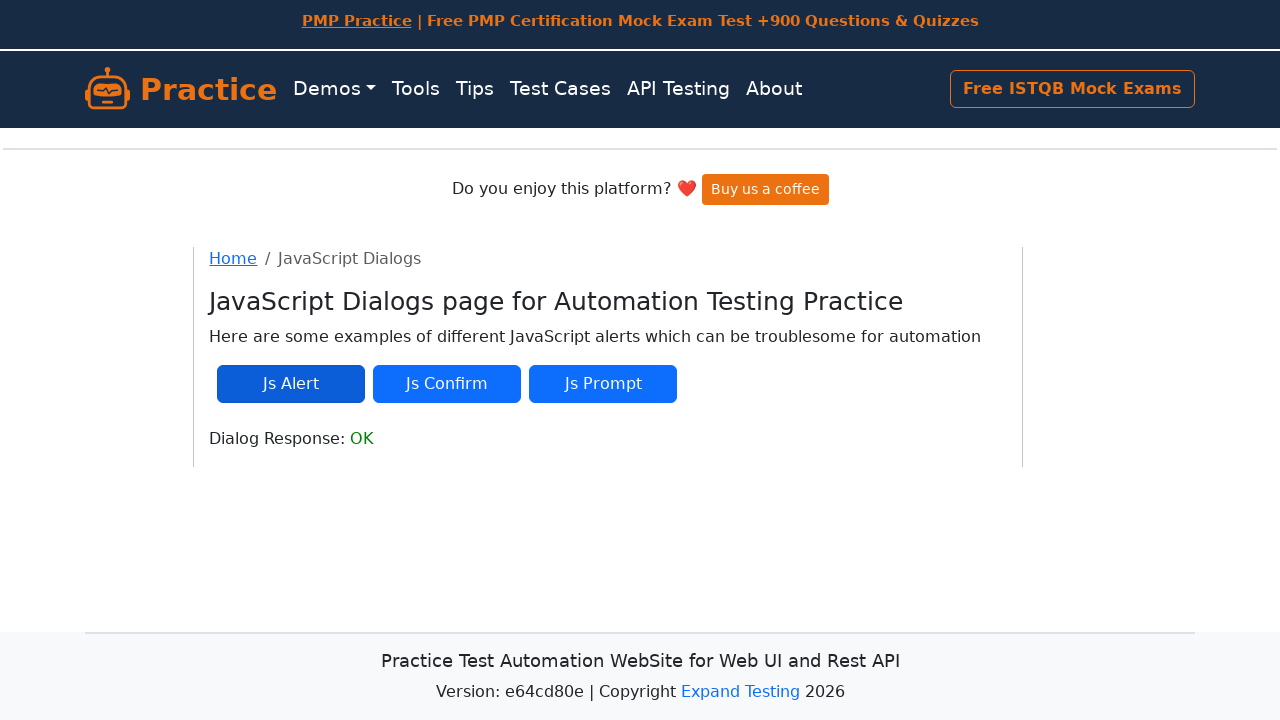